Tests the dynamic removal of a checkbox by clicking the remove button and verifying the success message

Starting URL: https://the-internet.herokuapp.com/dynamic_controls

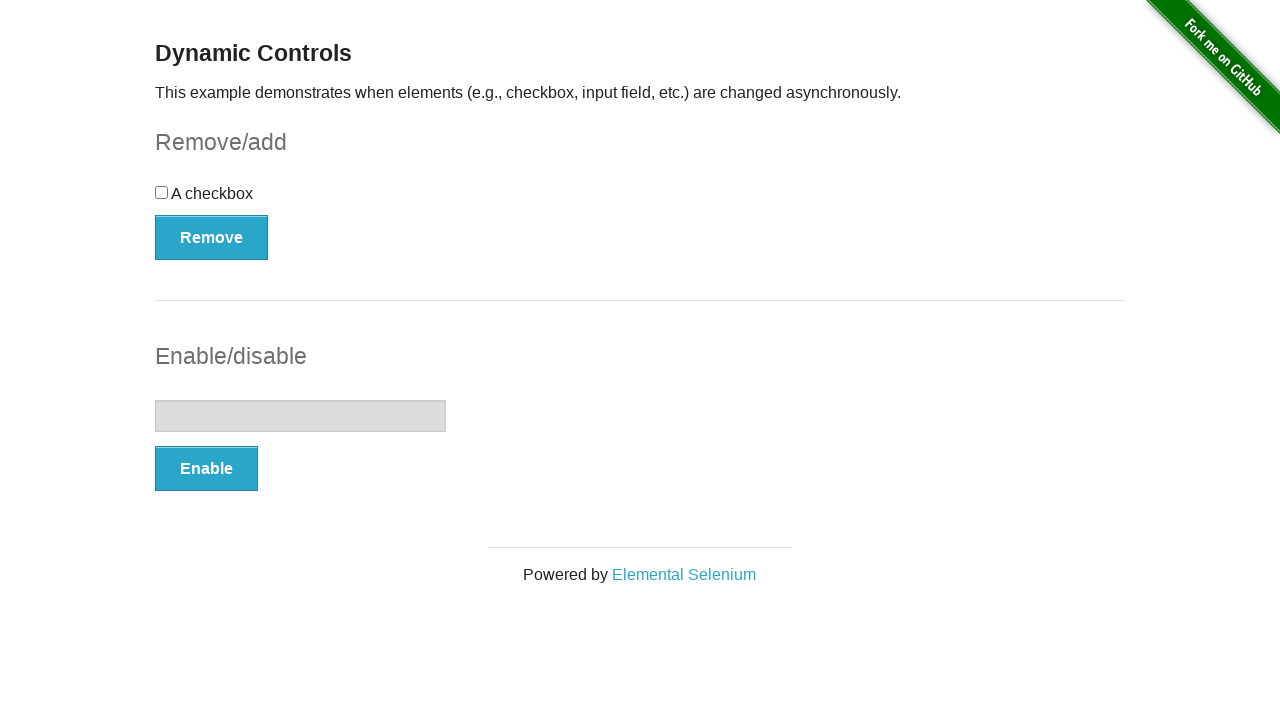

Navigated to dynamic controls page
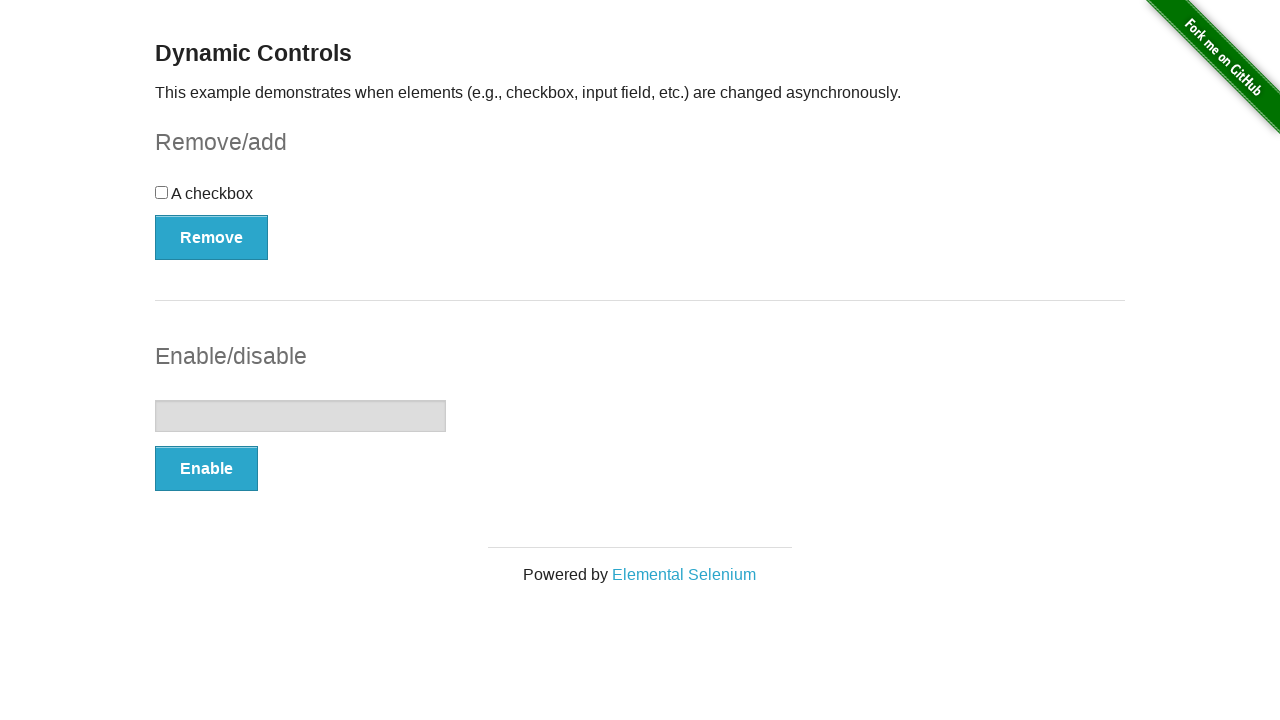

Clicked remove button to delete checkbox at (212, 237) on xpath=//form[@id='checkbox-example']/button
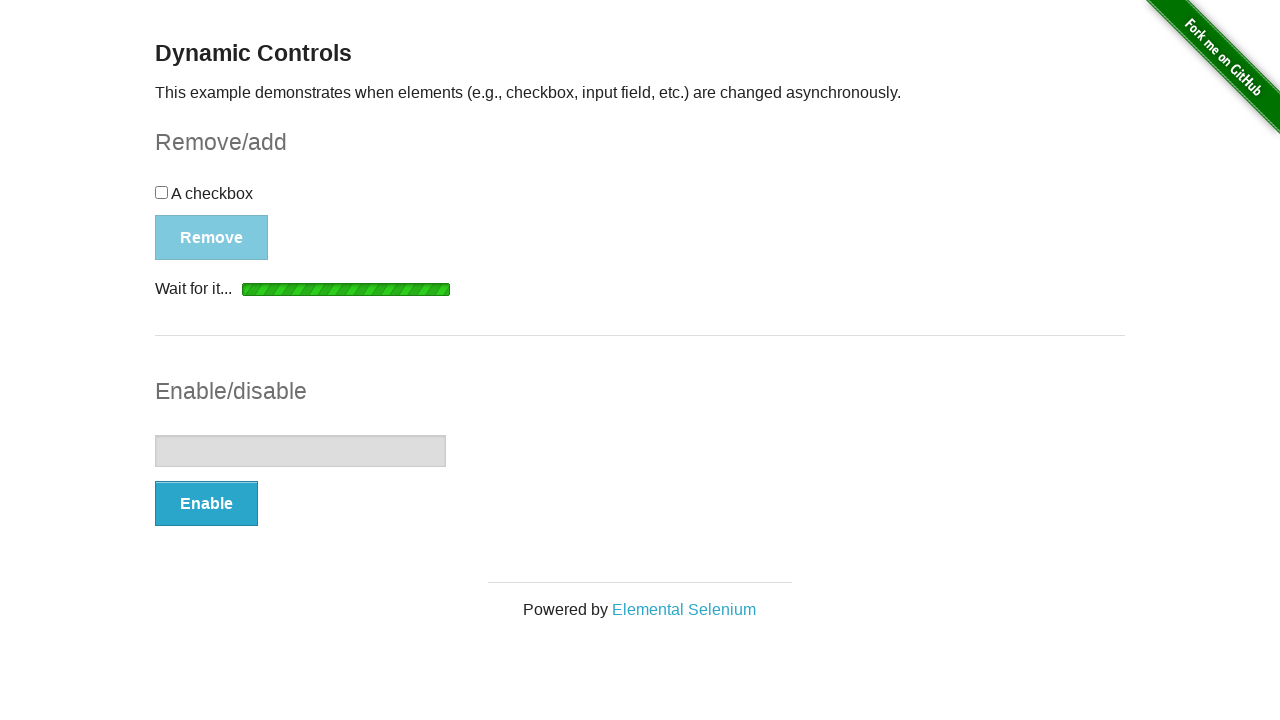

Success message appeared confirming checkbox removal
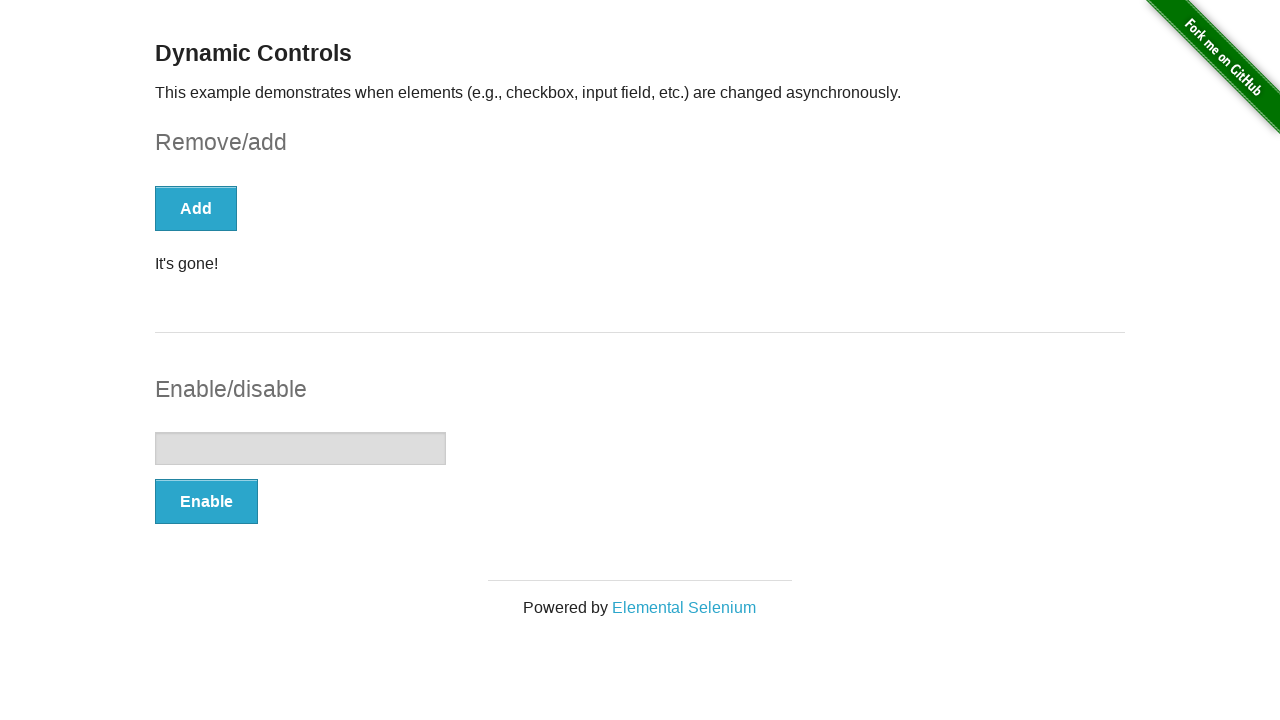

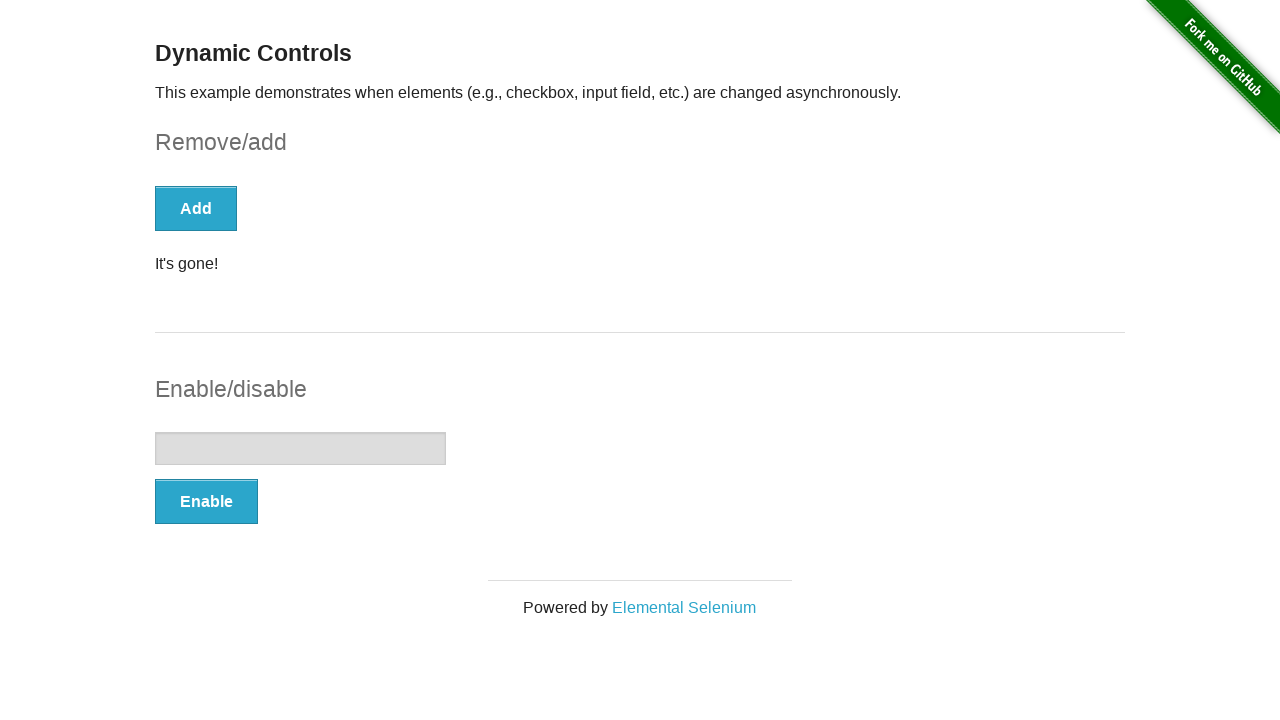